Tests signup with username and password containing special characters

Starting URL: https://www.demoblaze.com/index.html

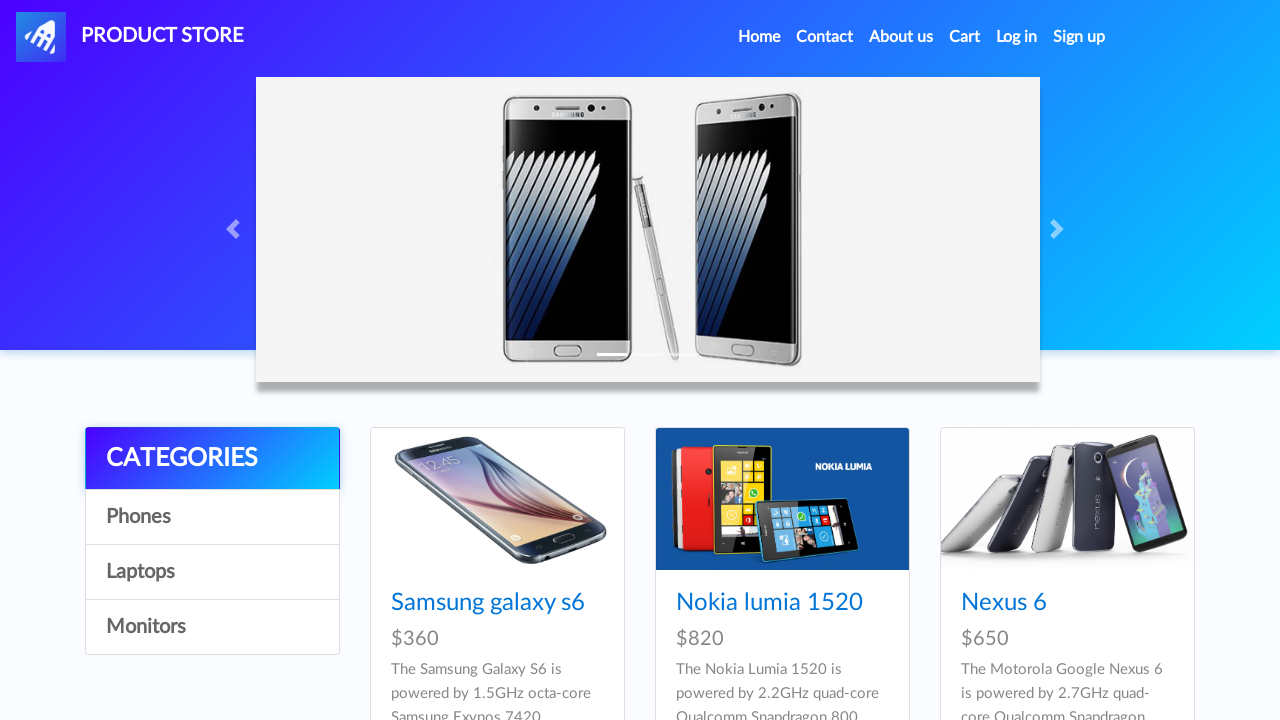

Clicked Sign up link to open signup modal at (1079, 37) on #signin2
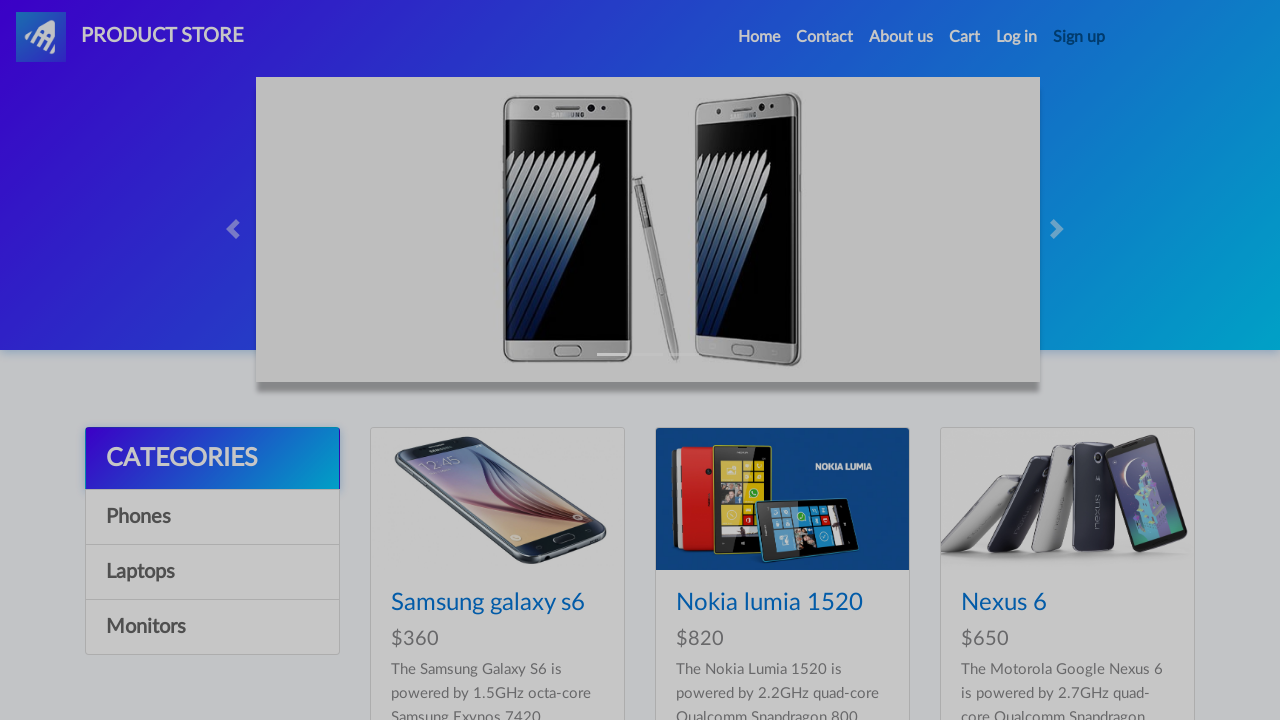

Signup modal appeared with username field visible
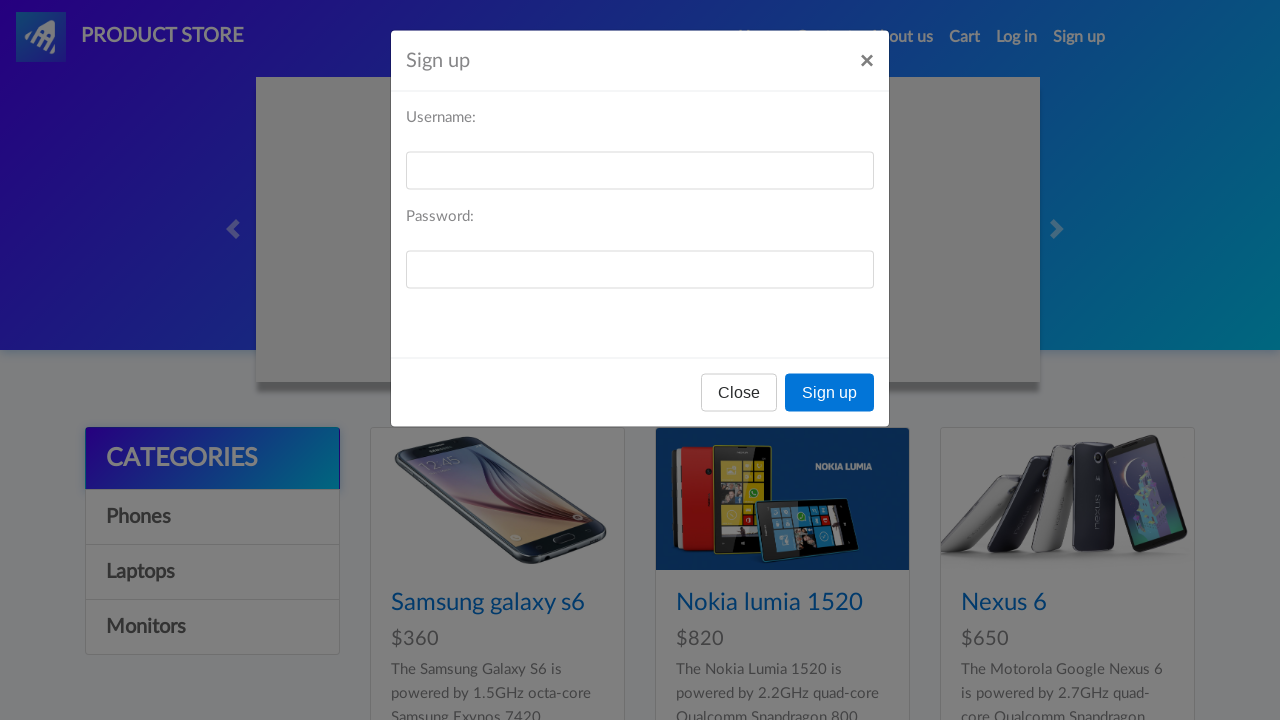

Filled username field with special characters: user!$@test5943 on #sign-username
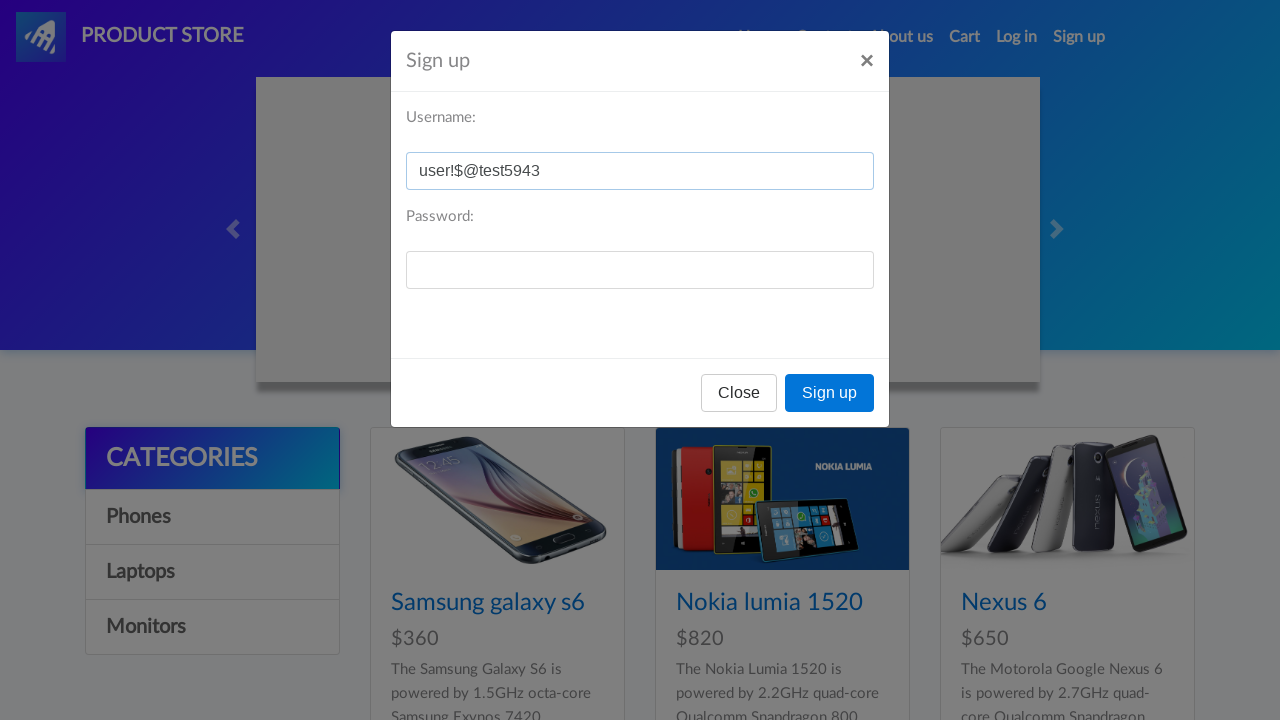

Filled password field with special characters: 1/2**333-758-@456 on #sign-password
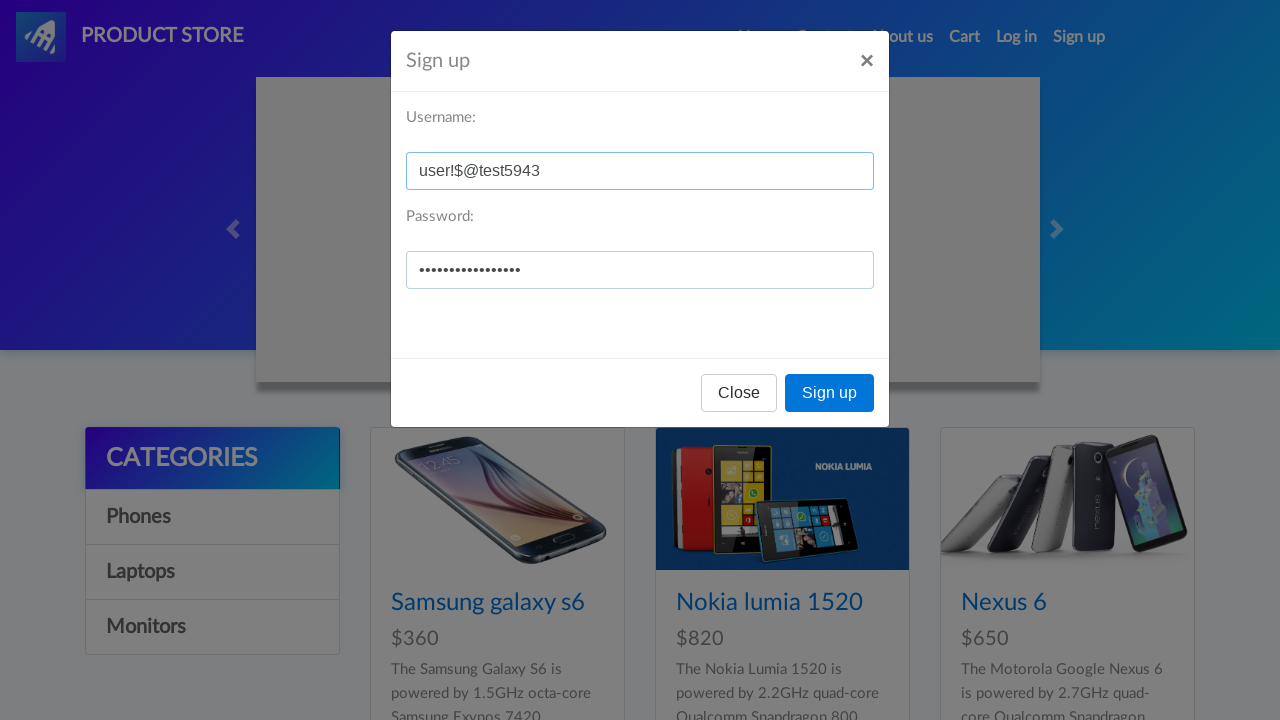

Clicked Sign up button to submit the form at (830, 393) on button:has-text('Sign up')
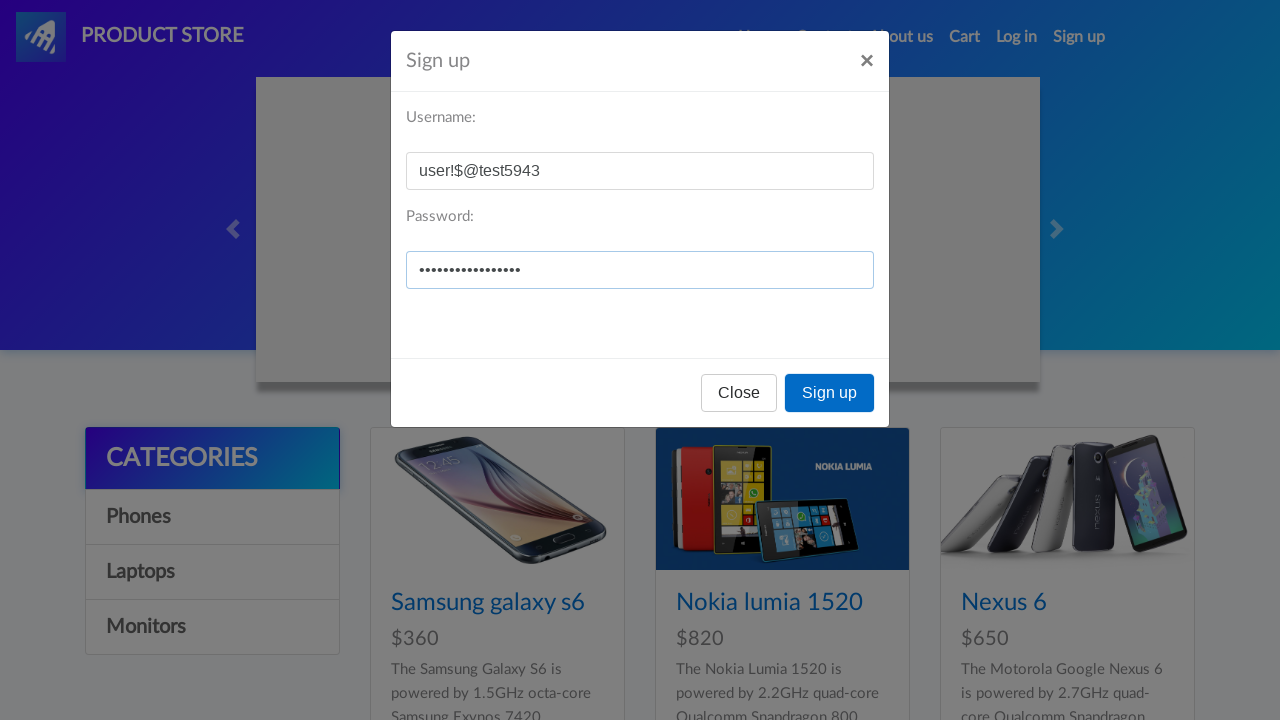

Setup dialog handler to accept alerts
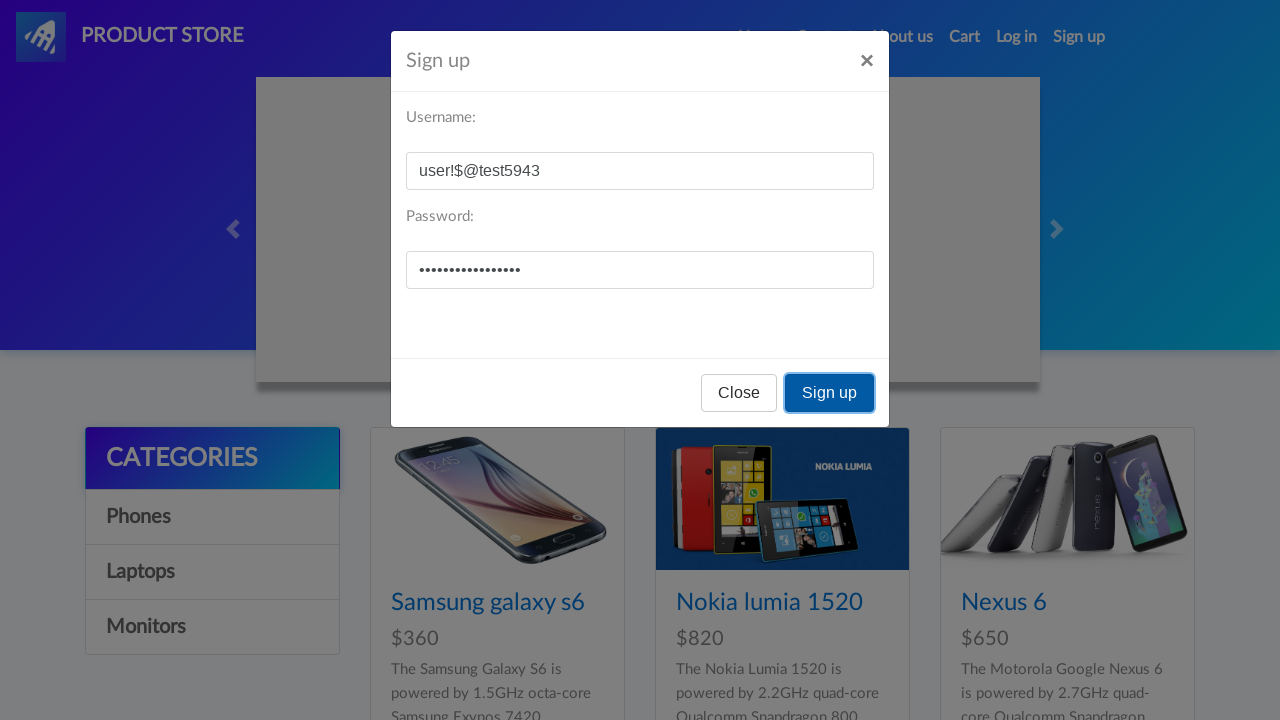

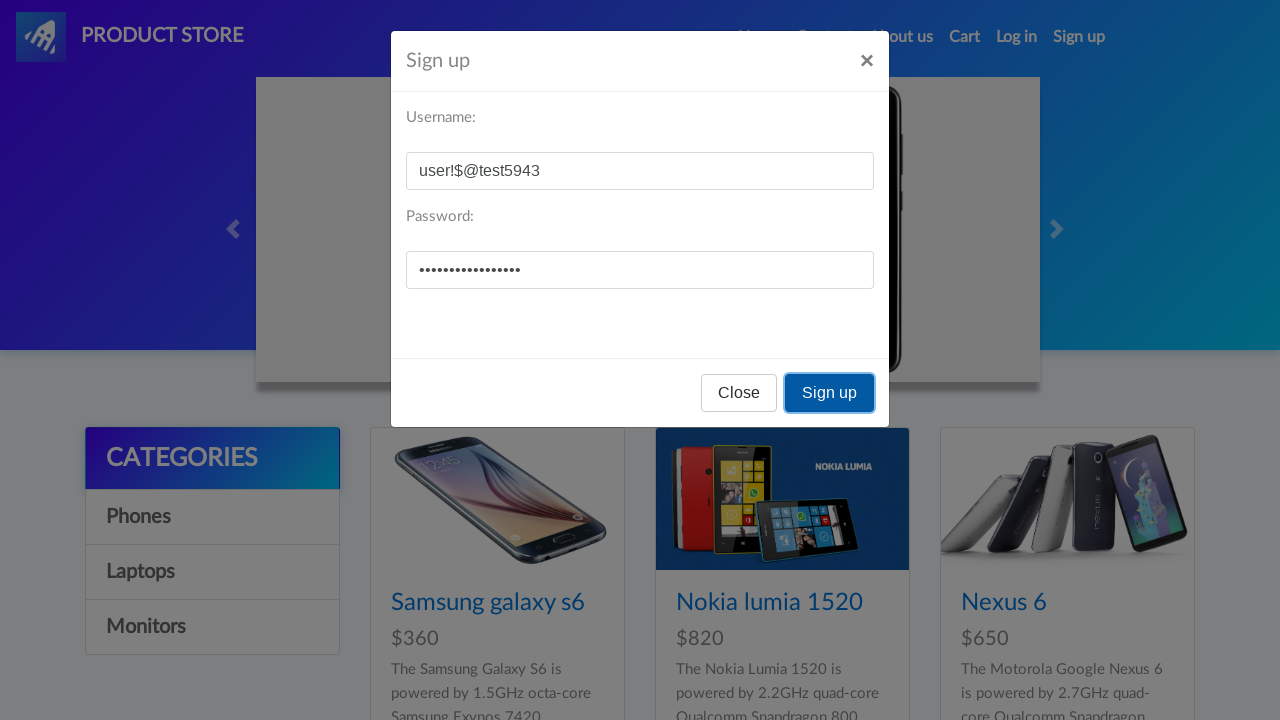